Tests a math-based form by reading a hidden attribute value, calculating a result using logarithm and sine functions, filling in the answer, checking checkboxes, and submitting the form.

Starting URL: http://suninjuly.github.io/get_attribute.html

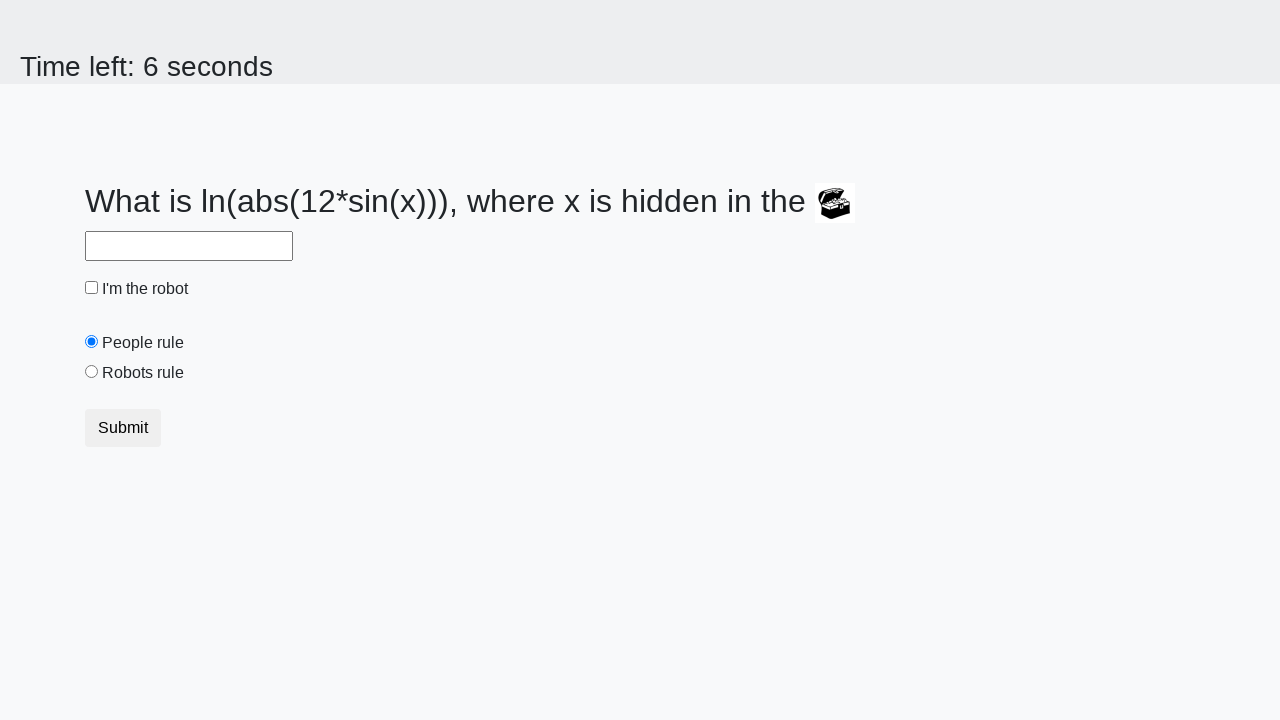

Located the treasure element
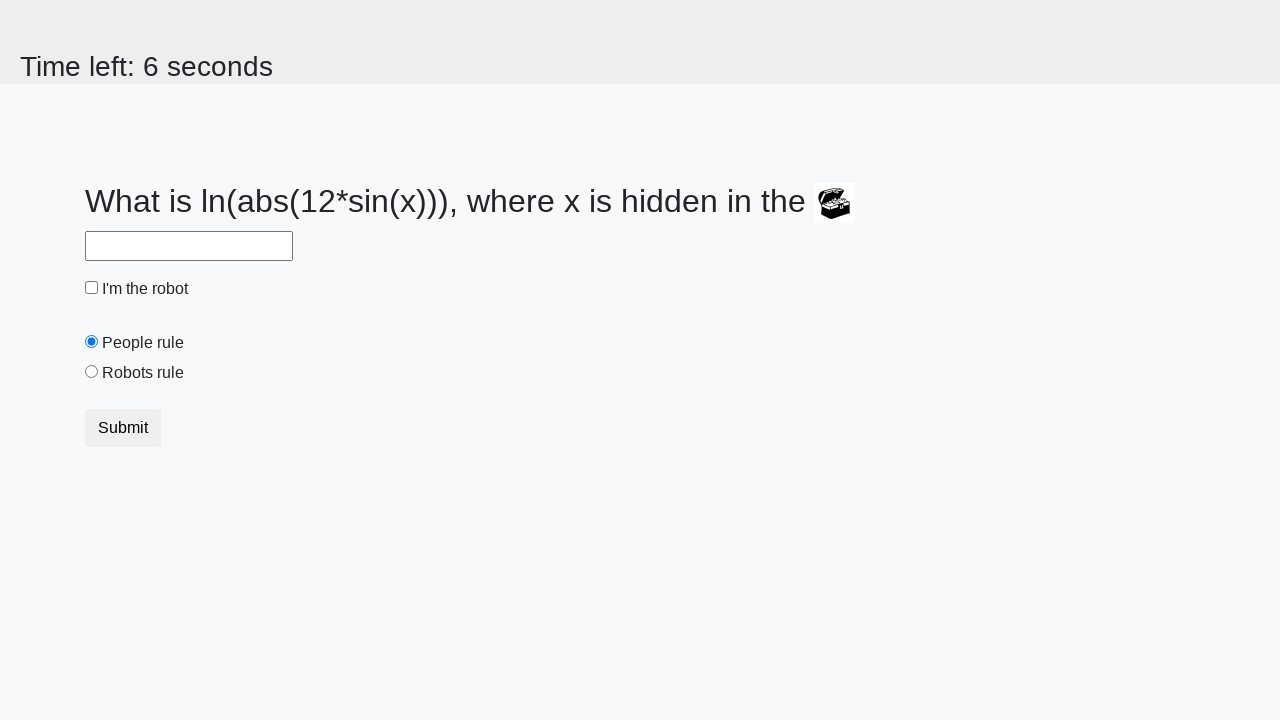

Retrieved hidden attribute 'valuex' from treasure element: 512
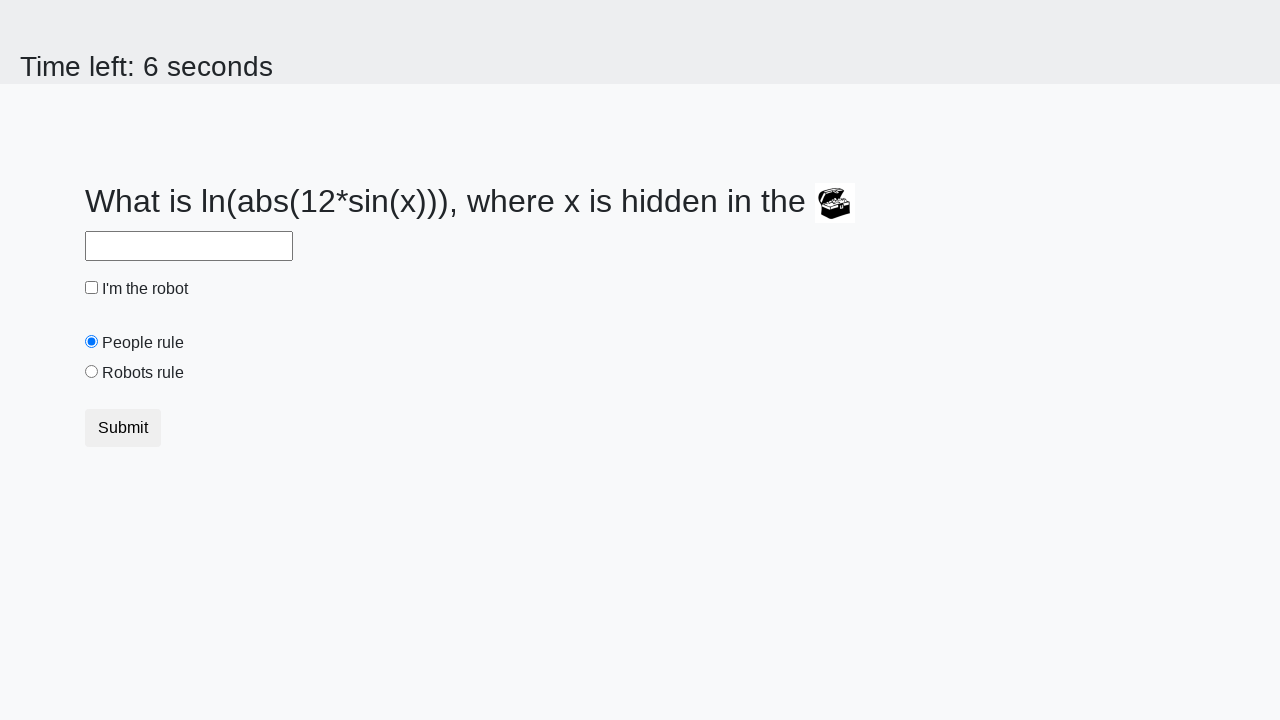

Filled answer field with calculated value: -0.046859005495018126 on #answer
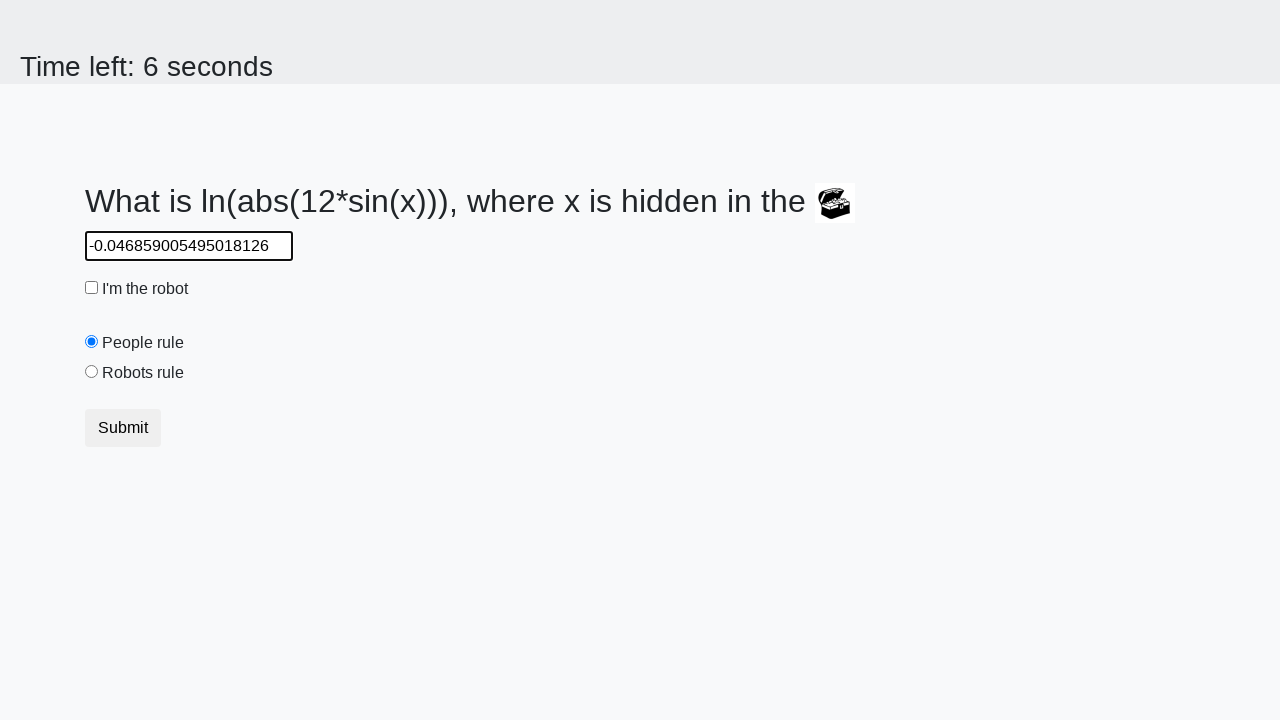

Clicked the robot checkbox at (92, 288) on #robotCheckbox
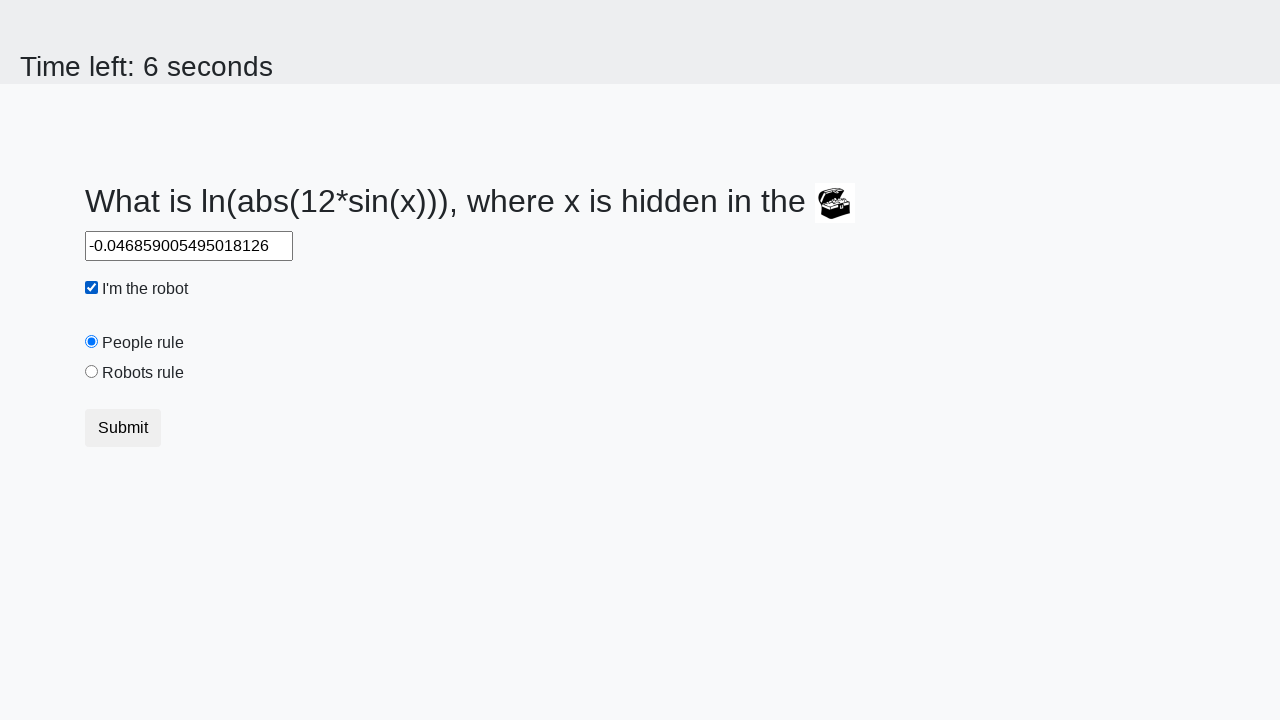

Clicked the robots rule checkbox at (92, 372) on #robotsRule
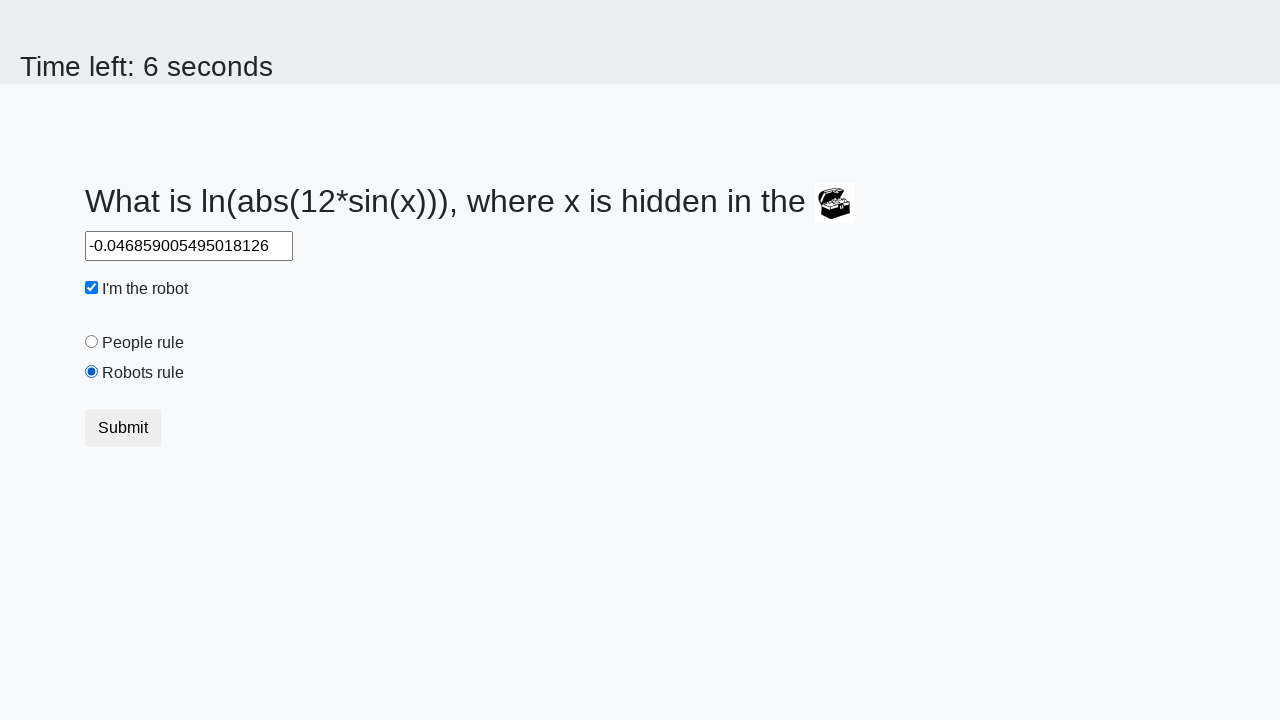

Clicked the submit button at (123, 428) on button.btn
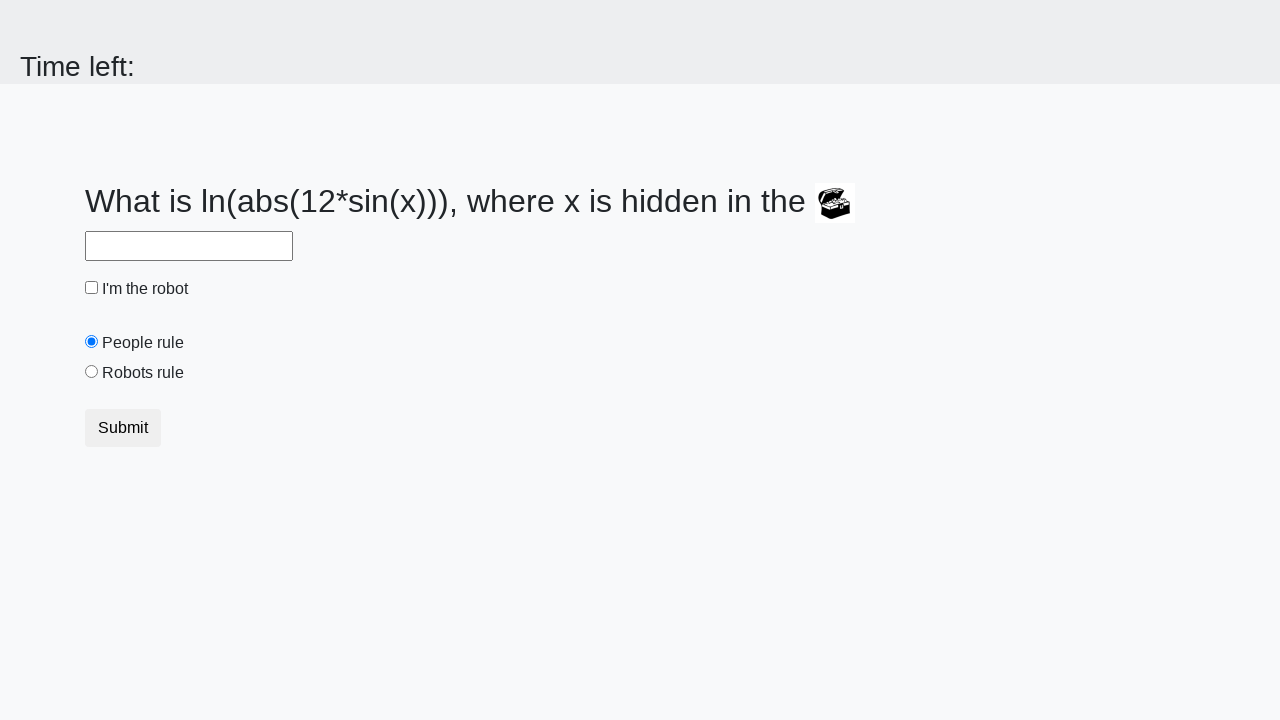

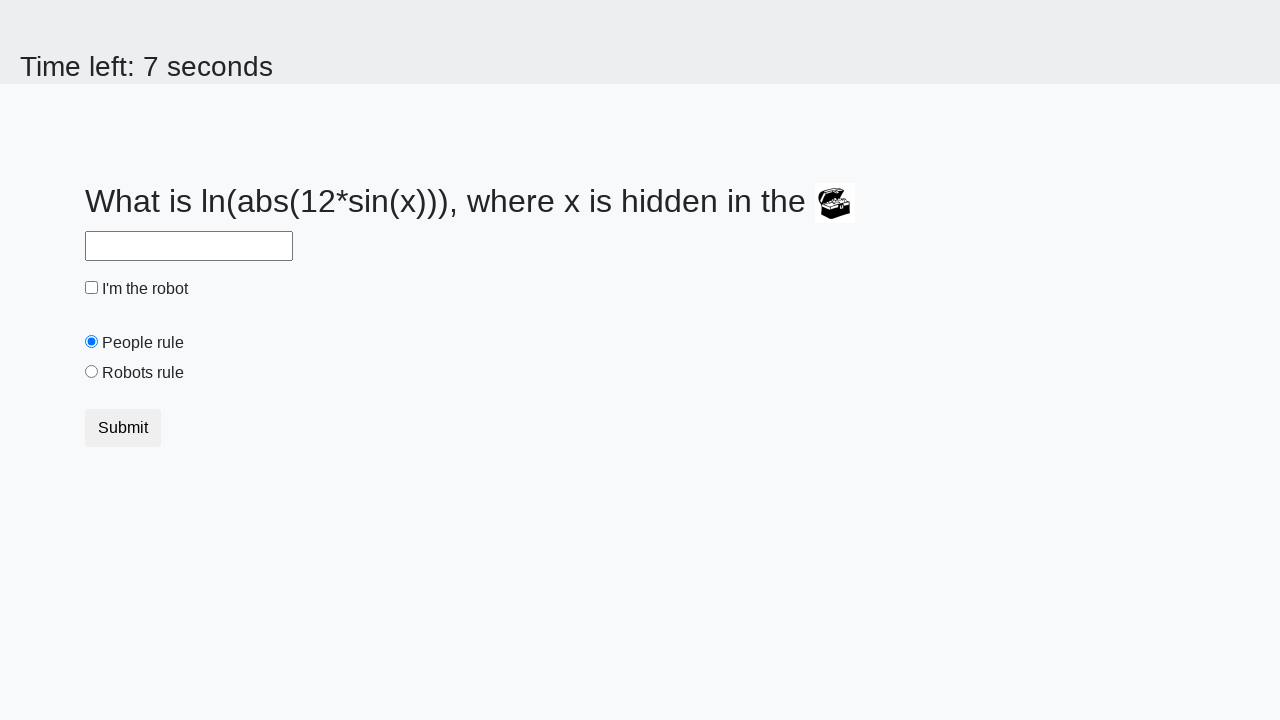